Tests client-side delay by clicking a button and waiting for calculated data to appear

Starting URL: http://uitestingplayground.com/clientdelay

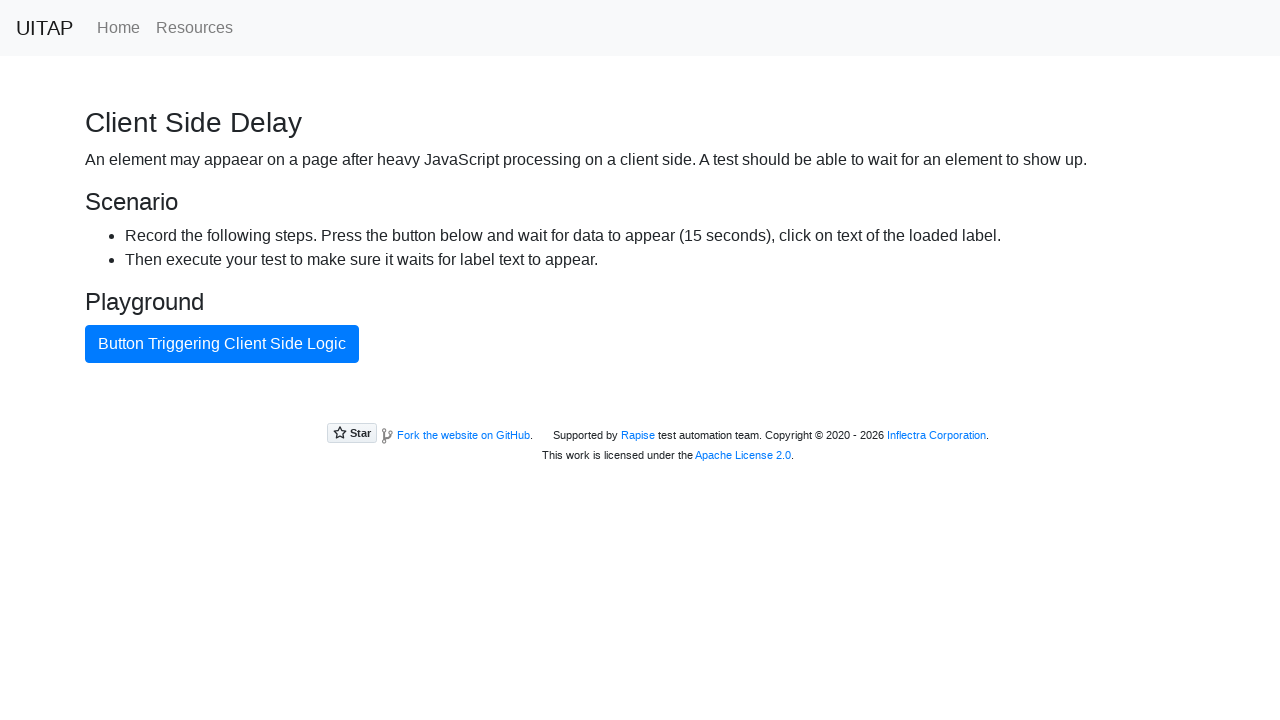

Clicked button to trigger client-side delay calculation at (222, 344) on #ajaxButton
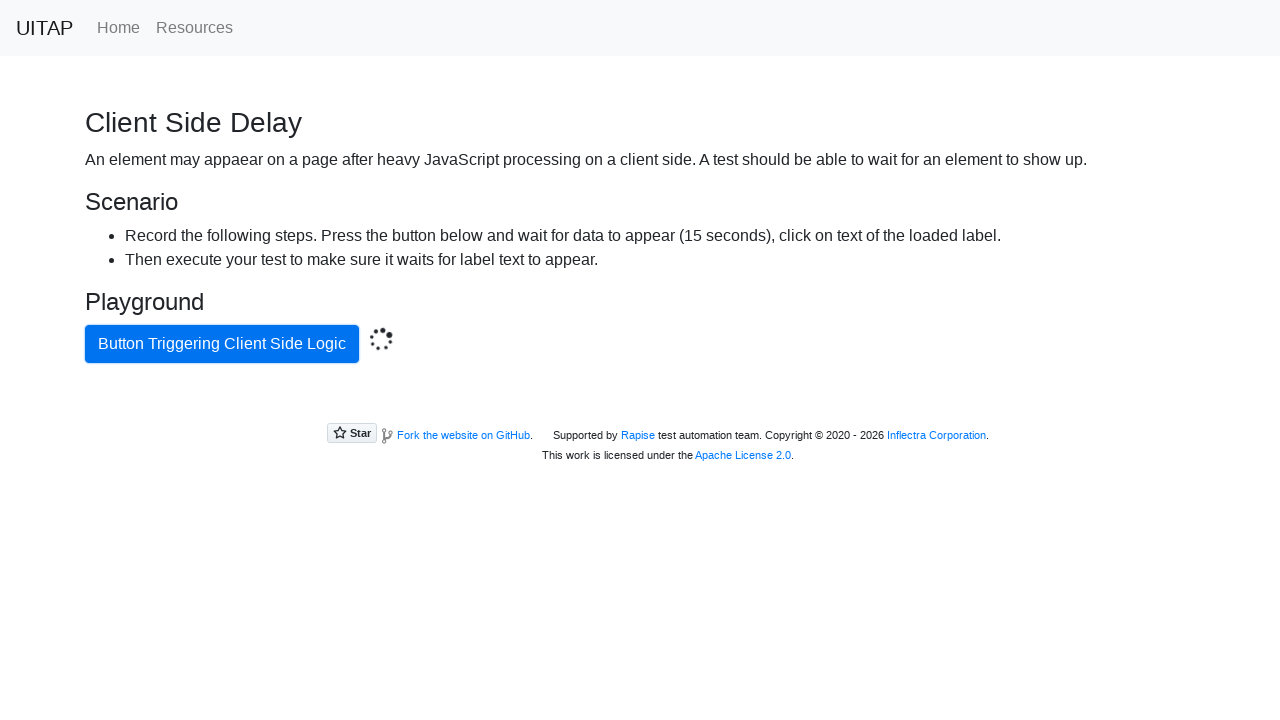

Client-side calculated data appeared on page
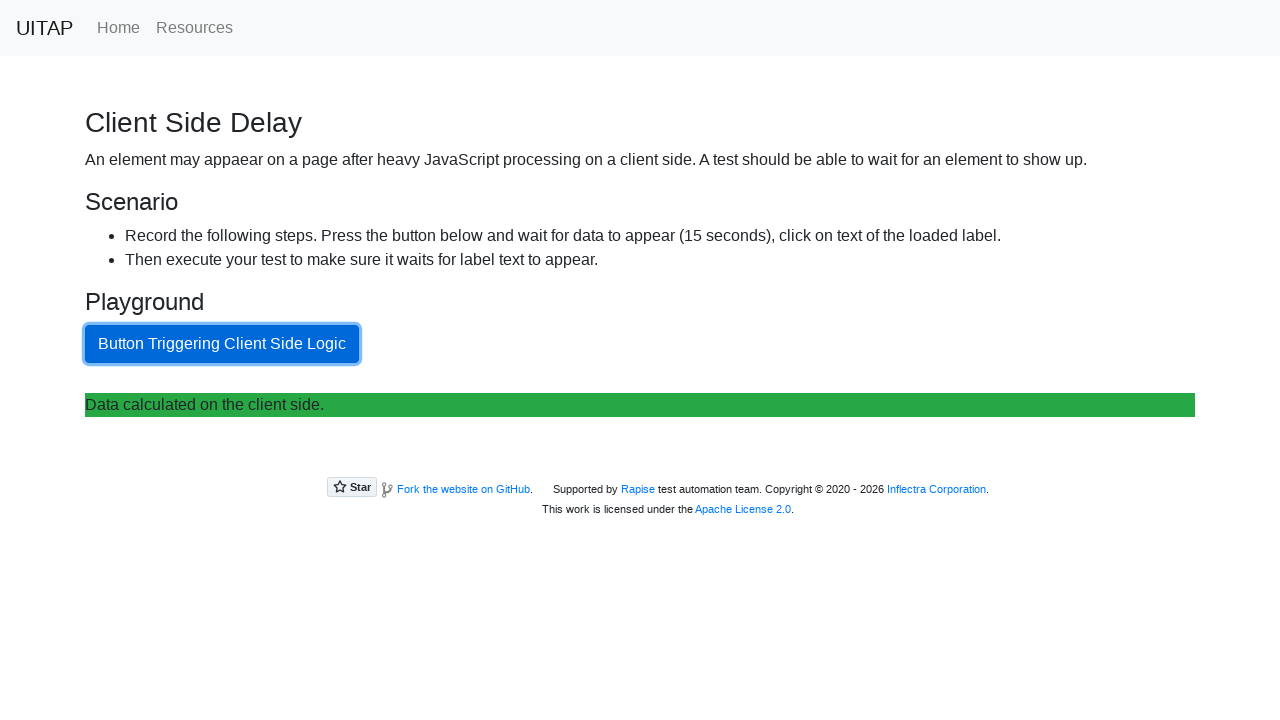

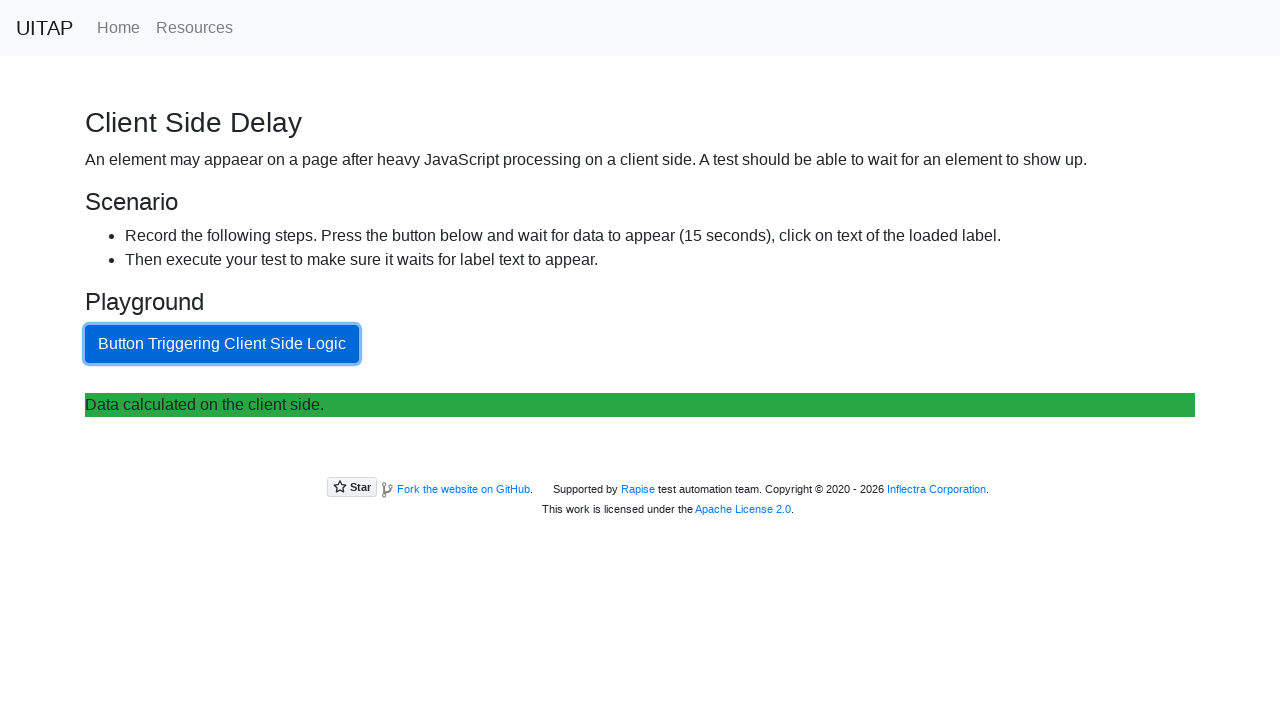